Tests file upload functionality by selecting a file and clicking the upload button on the Heroku test application

Starting URL: https://the-internet.herokuapp.com/upload

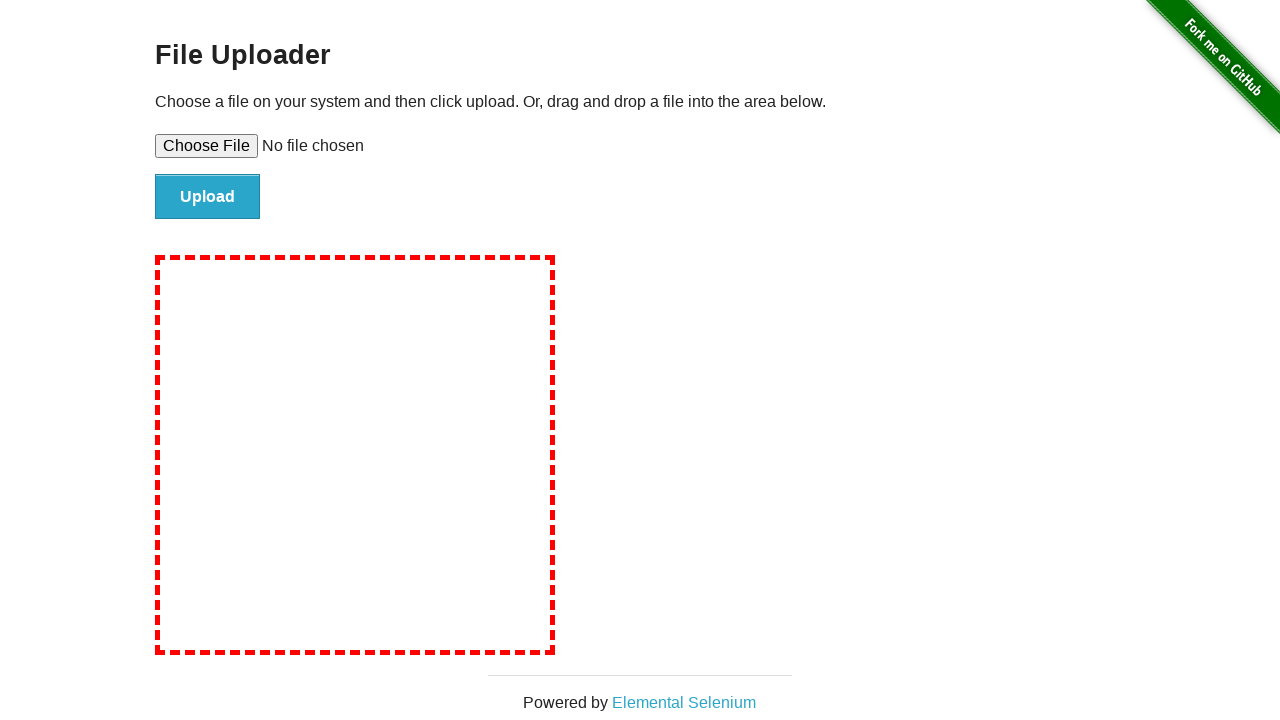

Created temporary test file for upload
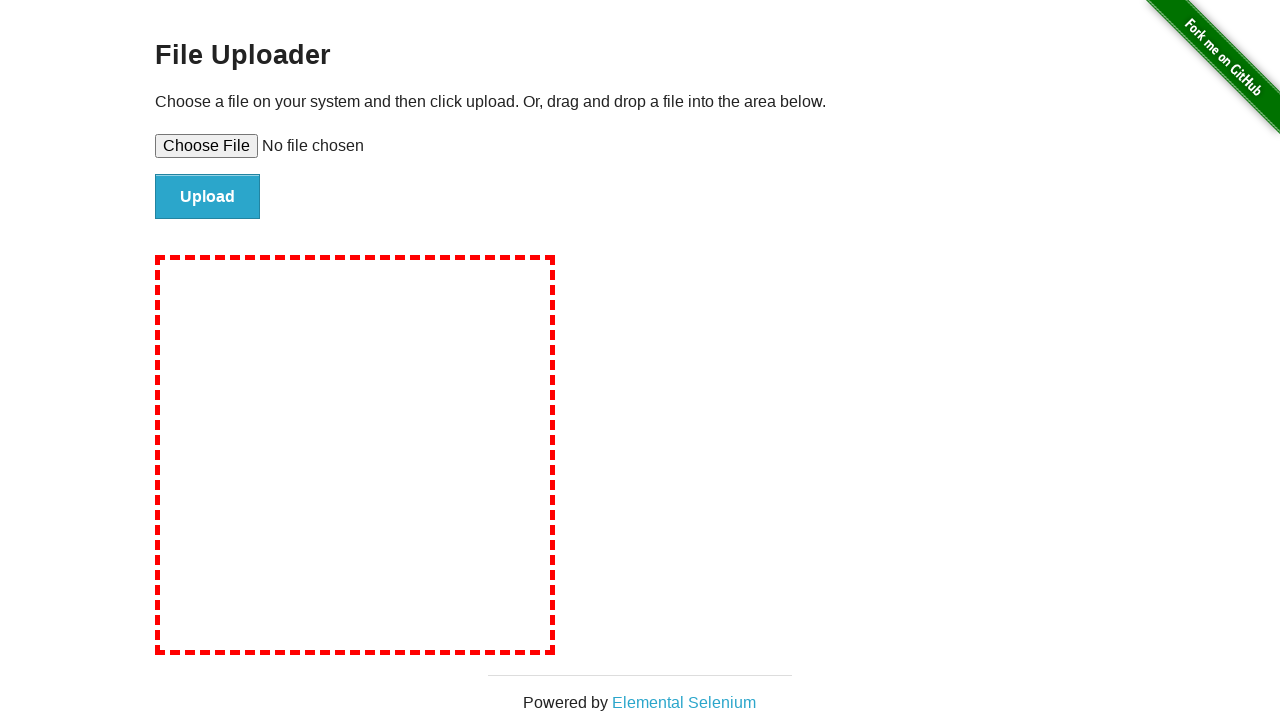

Selected test file in file upload input
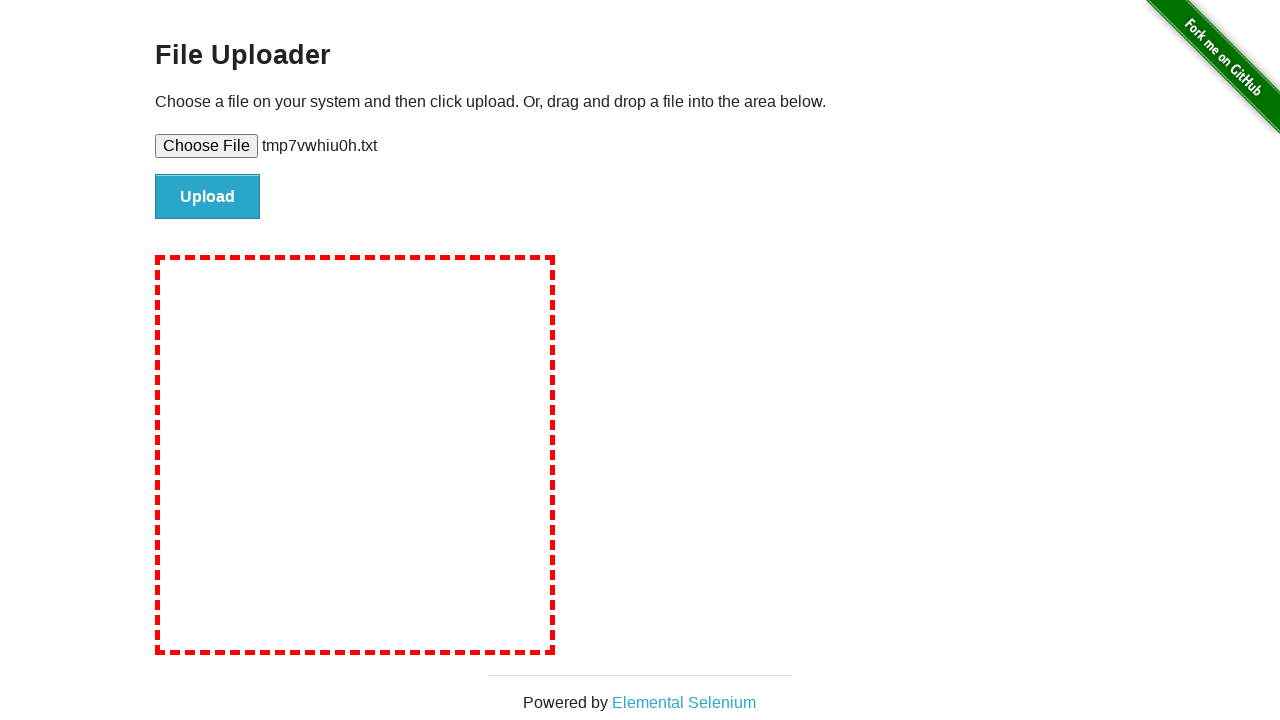

Clicked upload button to submit file at (208, 197) on #file-submit
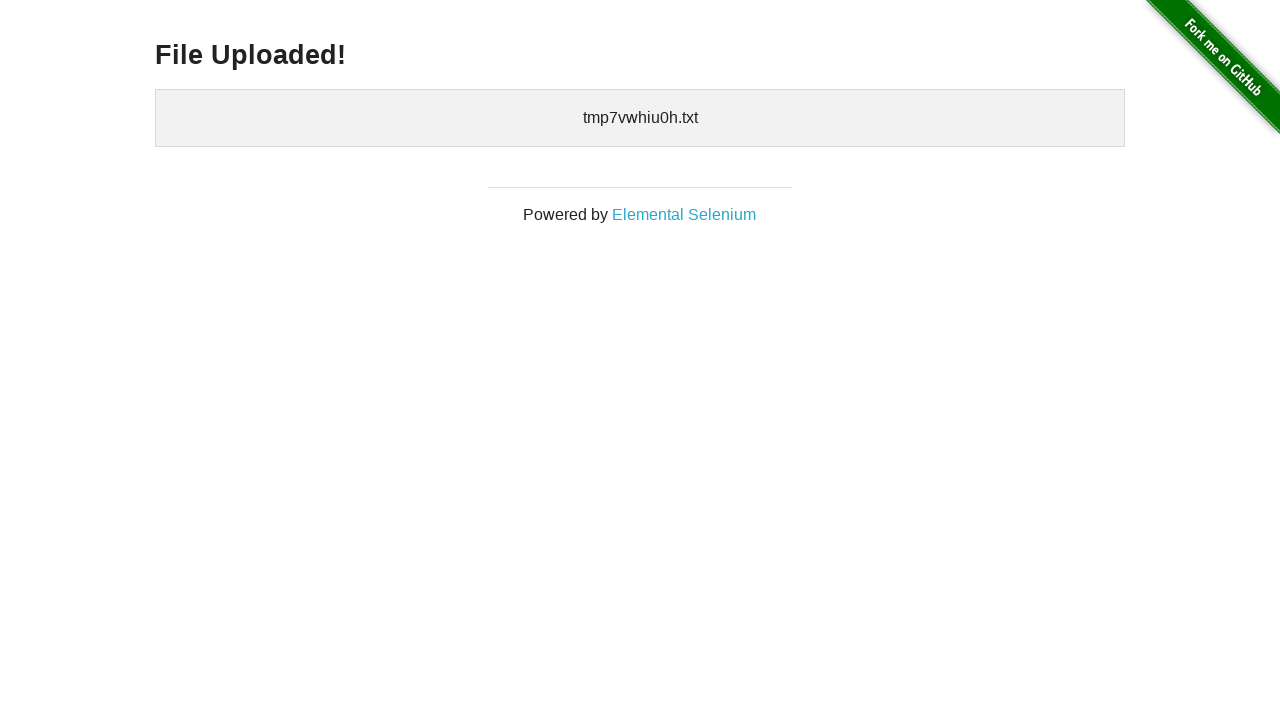

Upload completed and confirmation element appeared
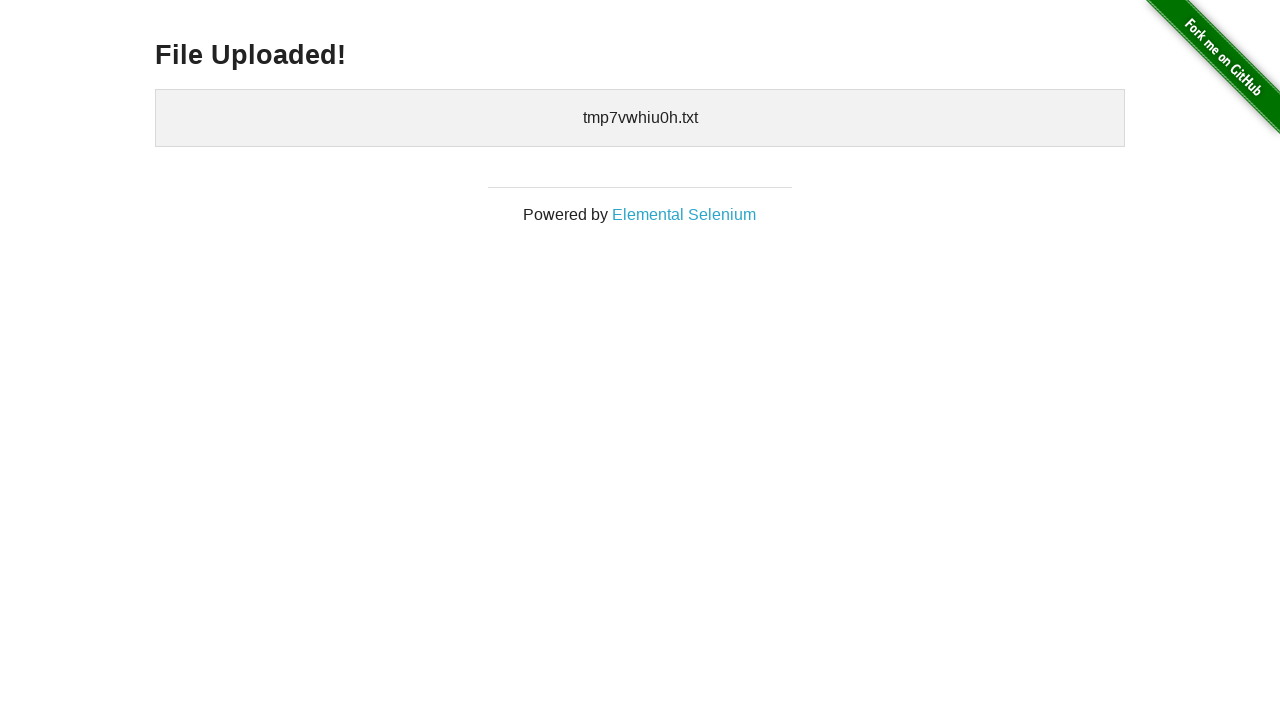

Cleaned up temporary test file
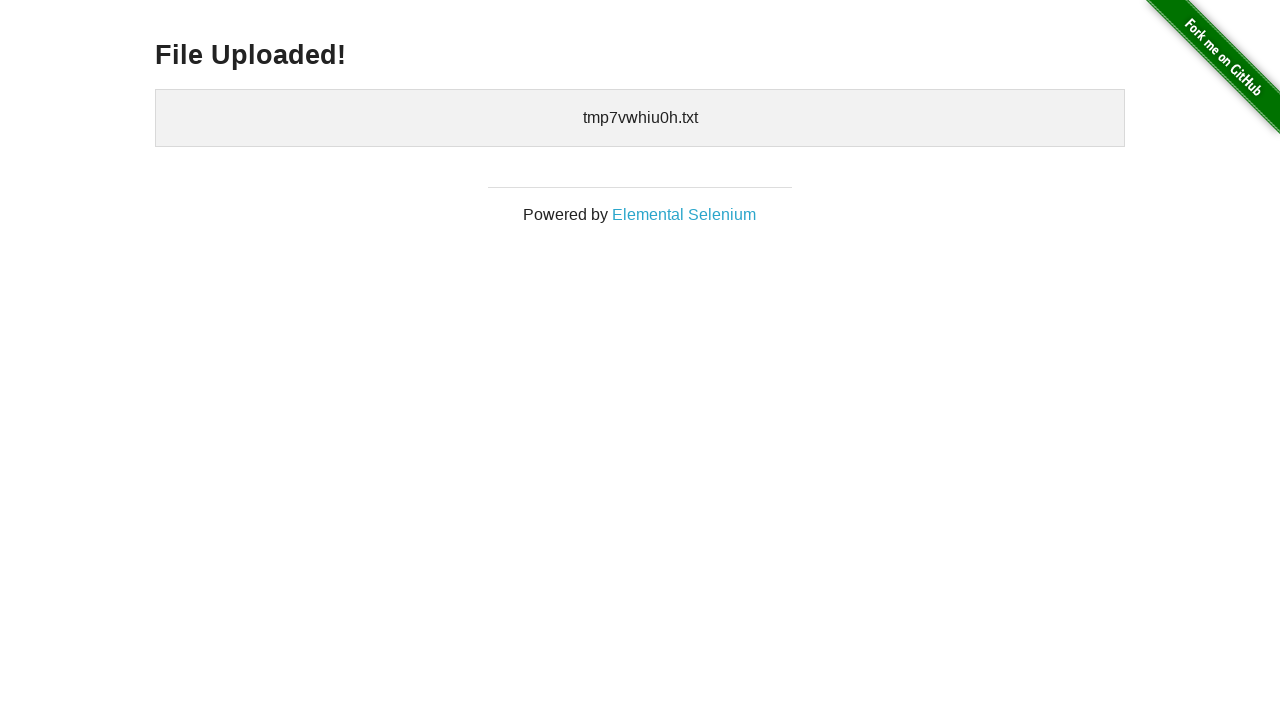

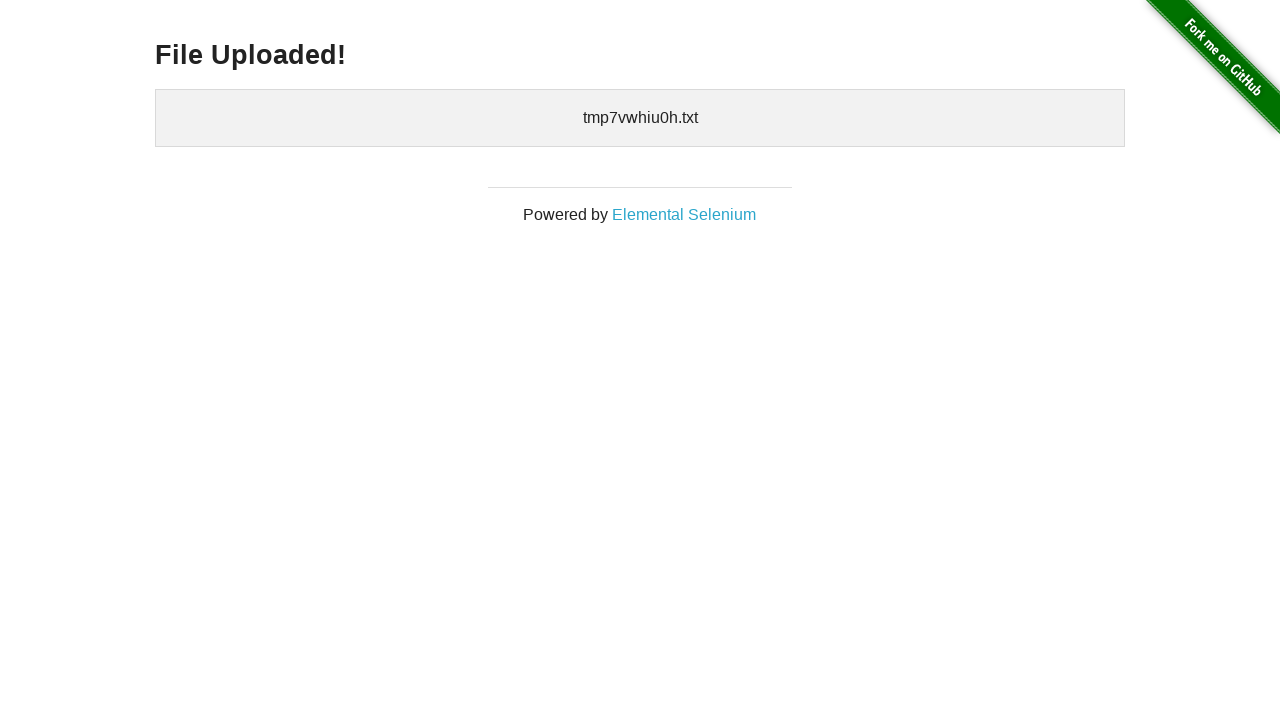